Verifies the homepage title contains expected text

Starting URL: https://www.demoblaze.com/index.html

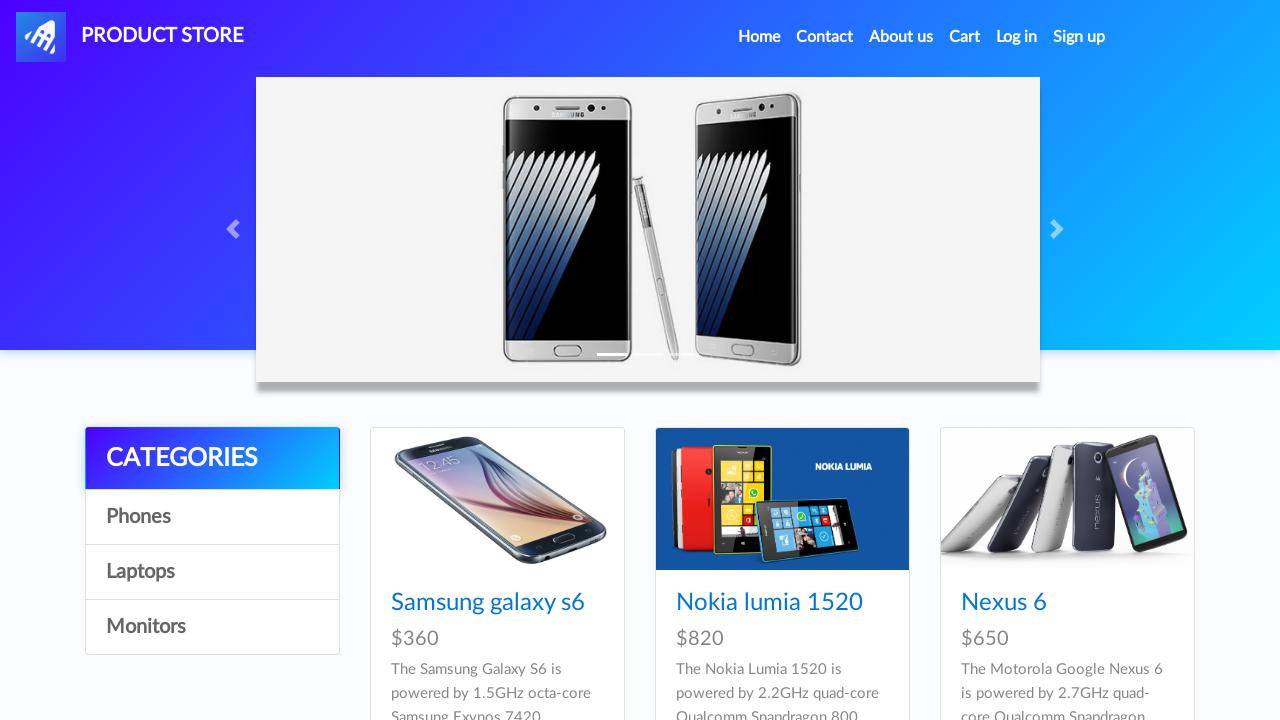

Navigated to homepage at https://www.demoblaze.com/index.html
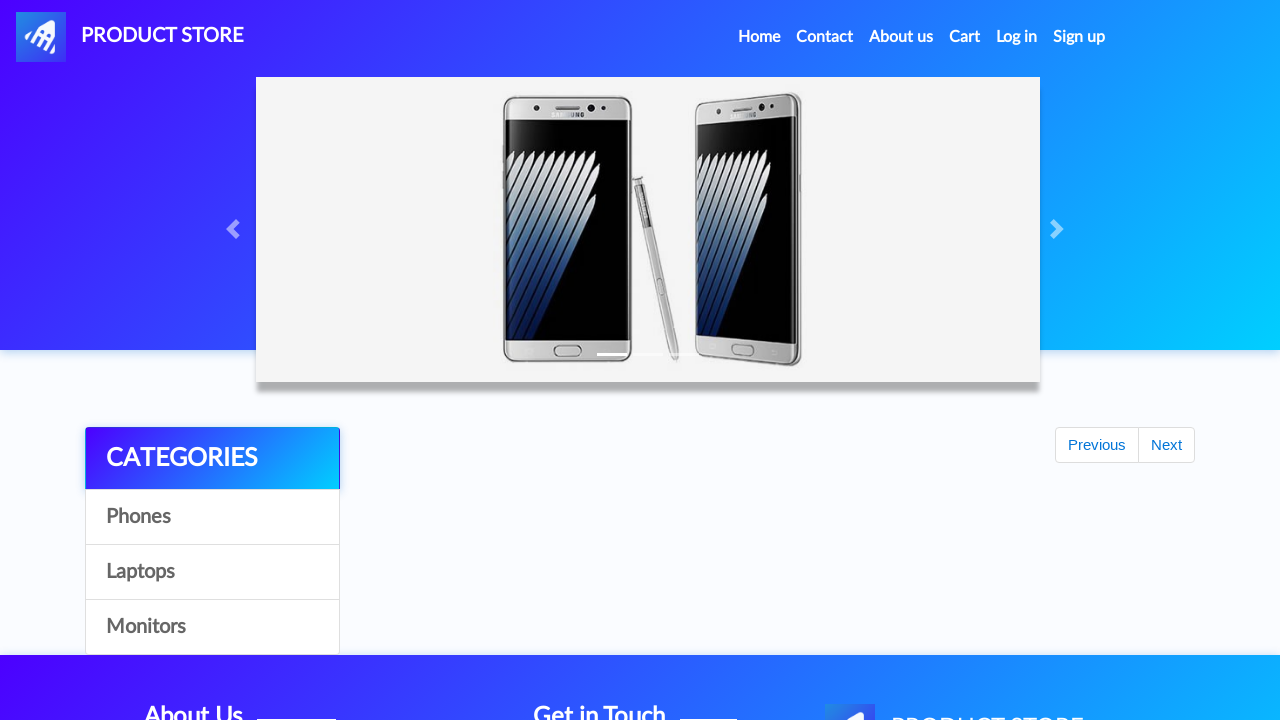

Retrieved page title
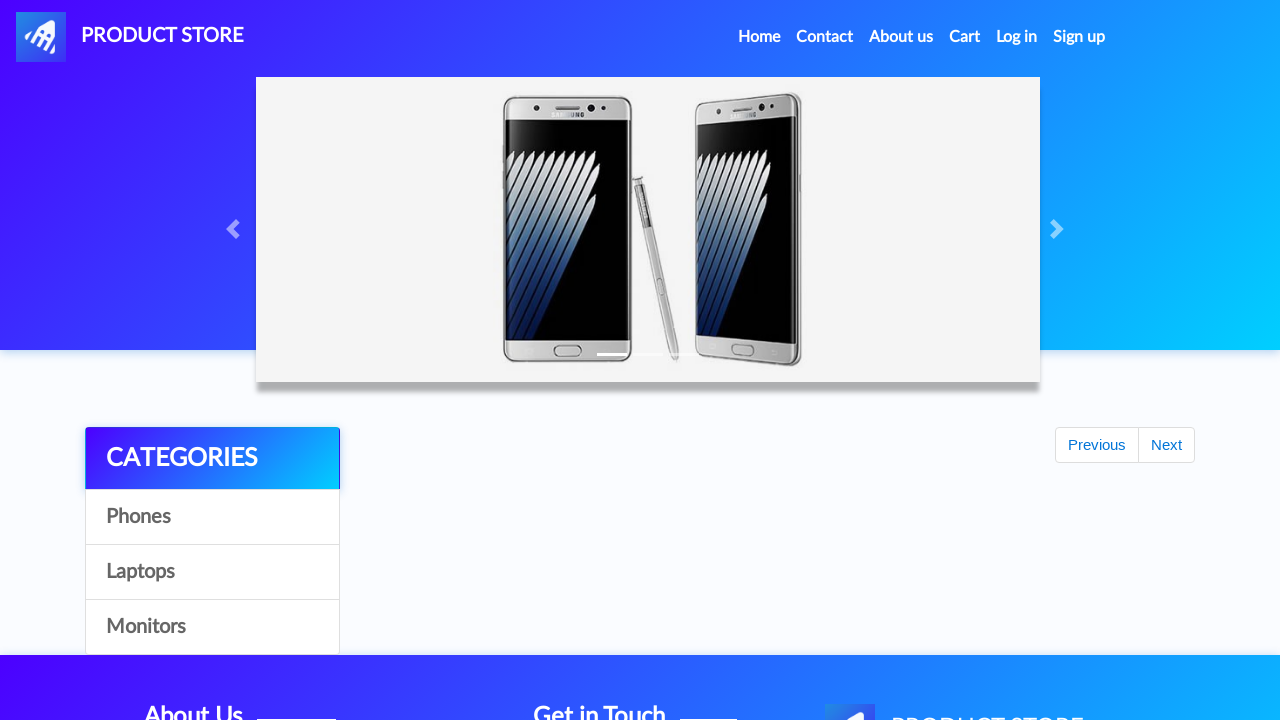

Verified page title contains expected text (STORE or Store)
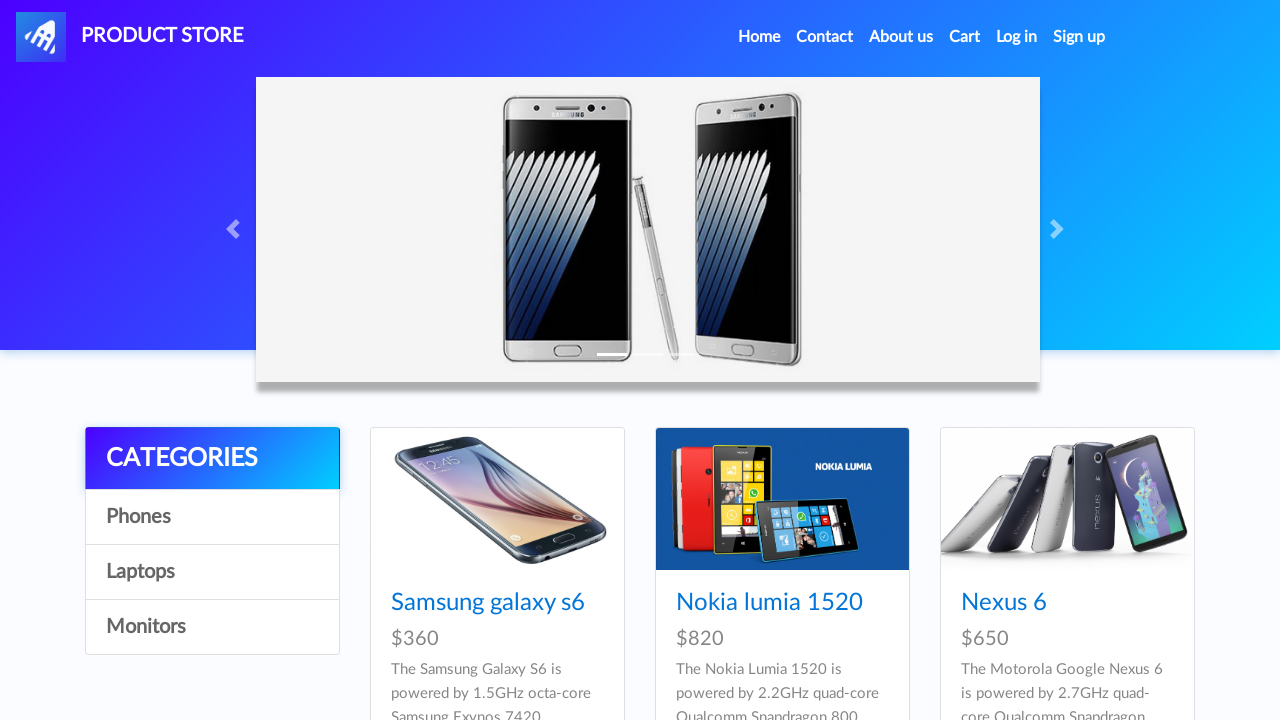

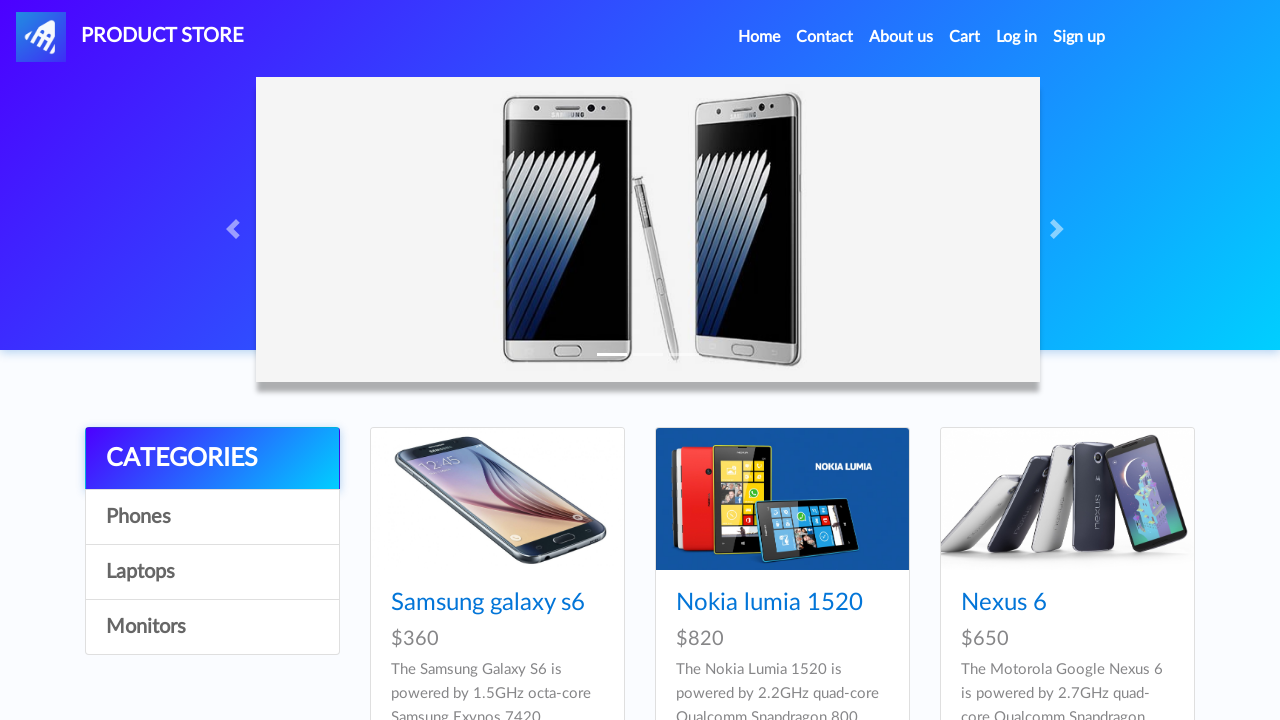